Tests opting out of A/B tests by forging an opt-out cookie on the target page, then refreshing to verify the page shows "No A/B Test" heading.

Starting URL: http://the-internet.herokuapp.com/abtest

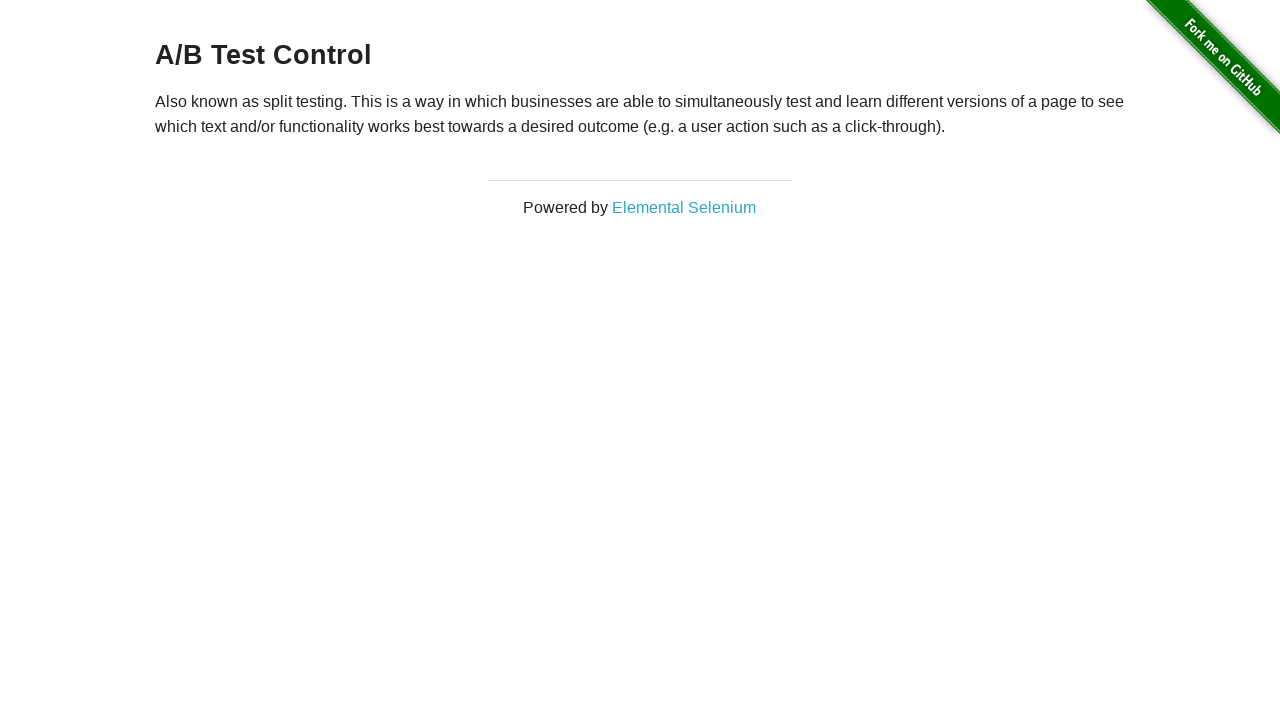

Retrieved initial heading text from h3 element
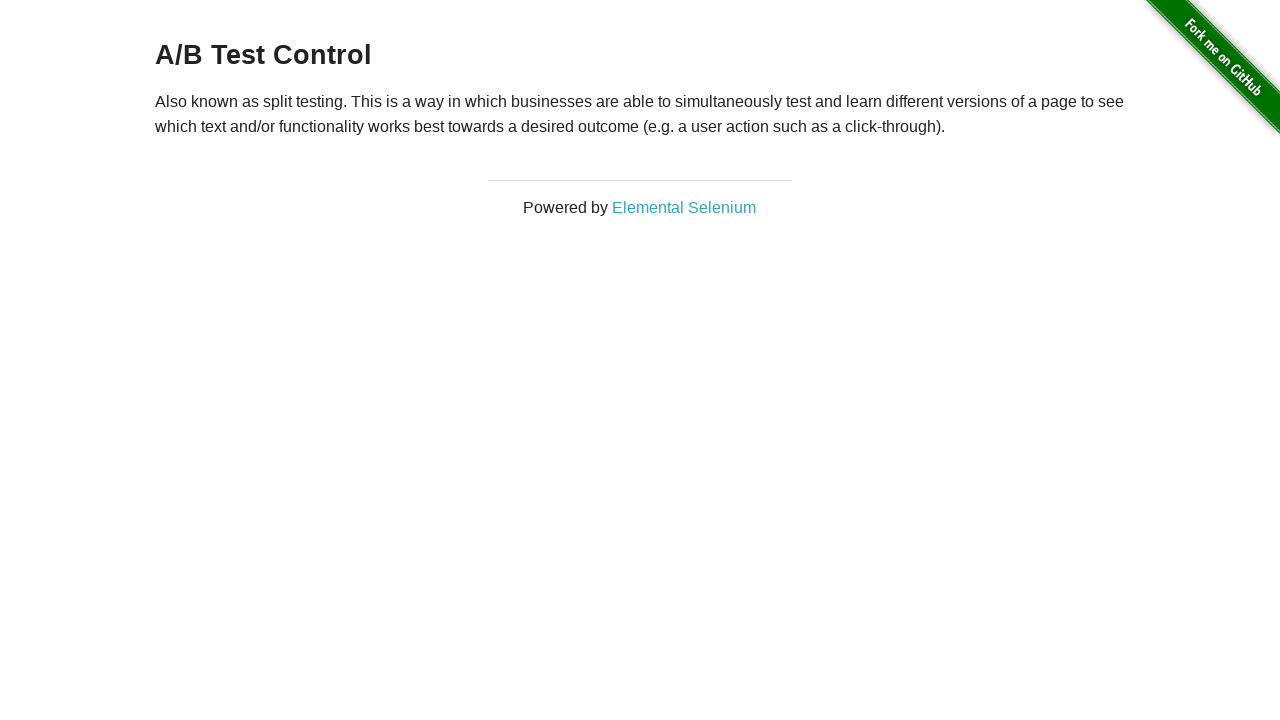

Verified that initial heading is one of the A/B test variations
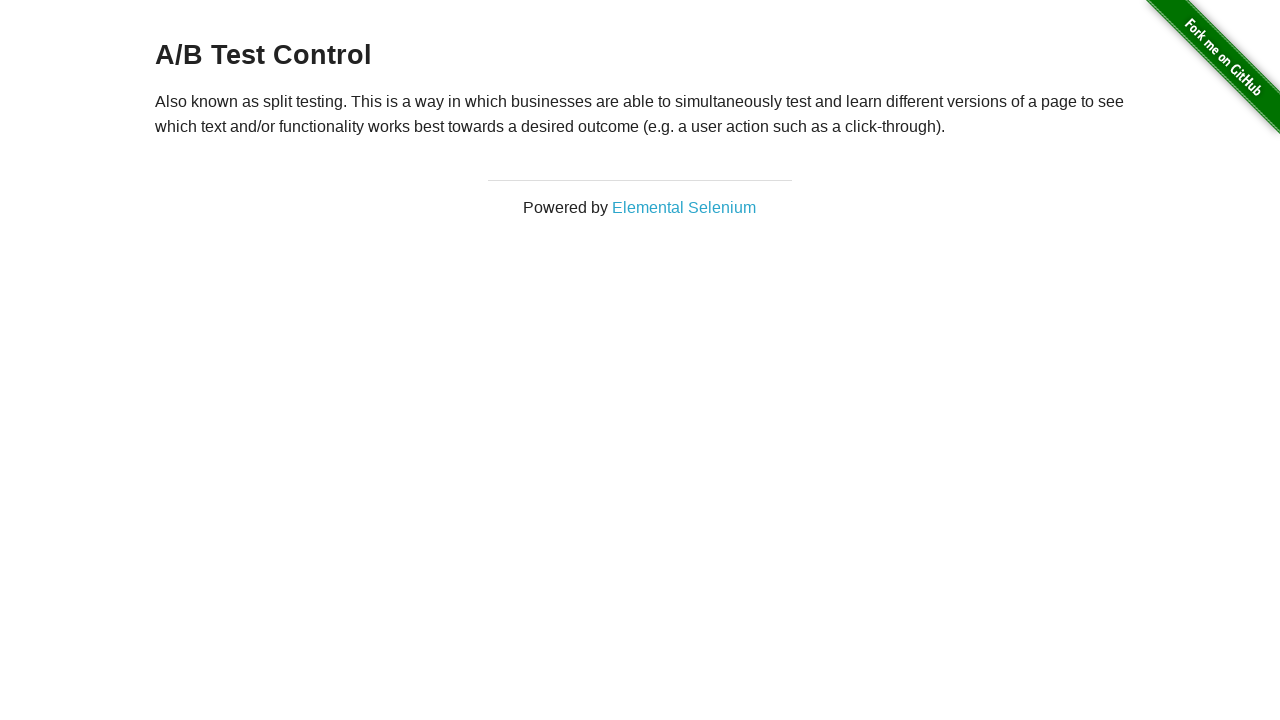

Added optimizelyOptOut cookie with value 'true' to opt out of A/B tests
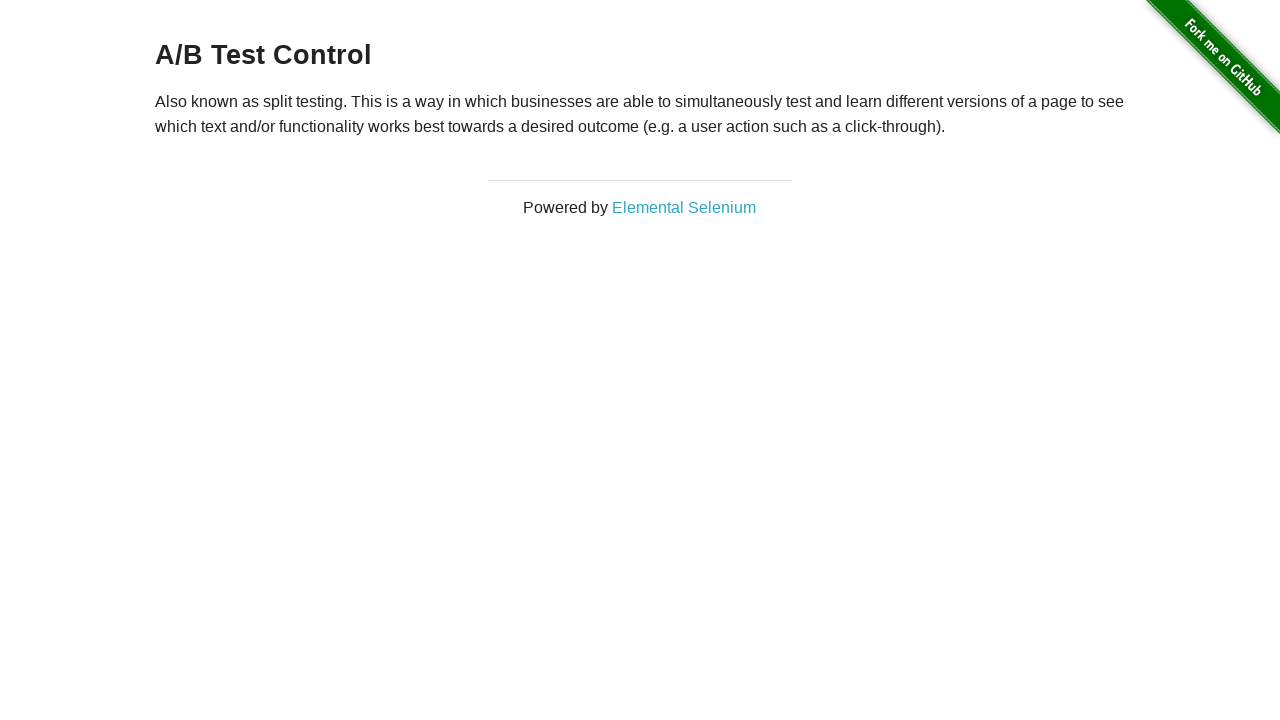

Refreshed the page to apply the opt-out cookie
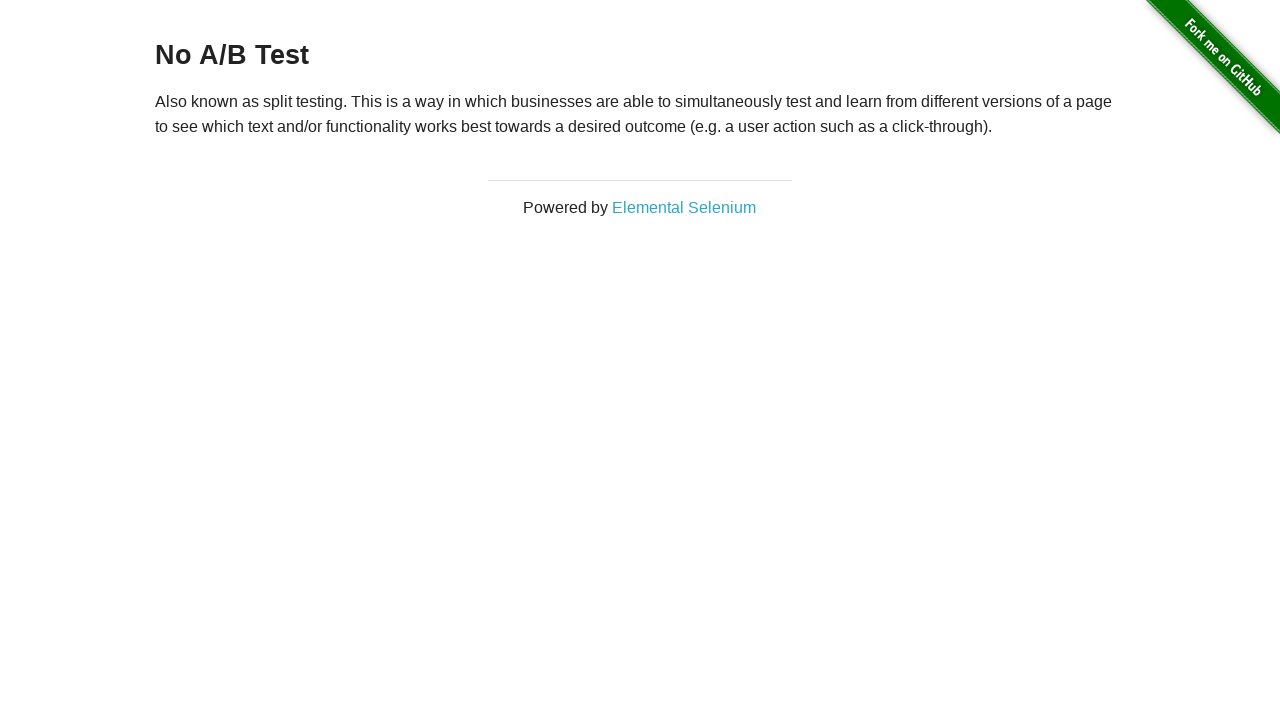

Retrieved heading text from h3 element after page reload
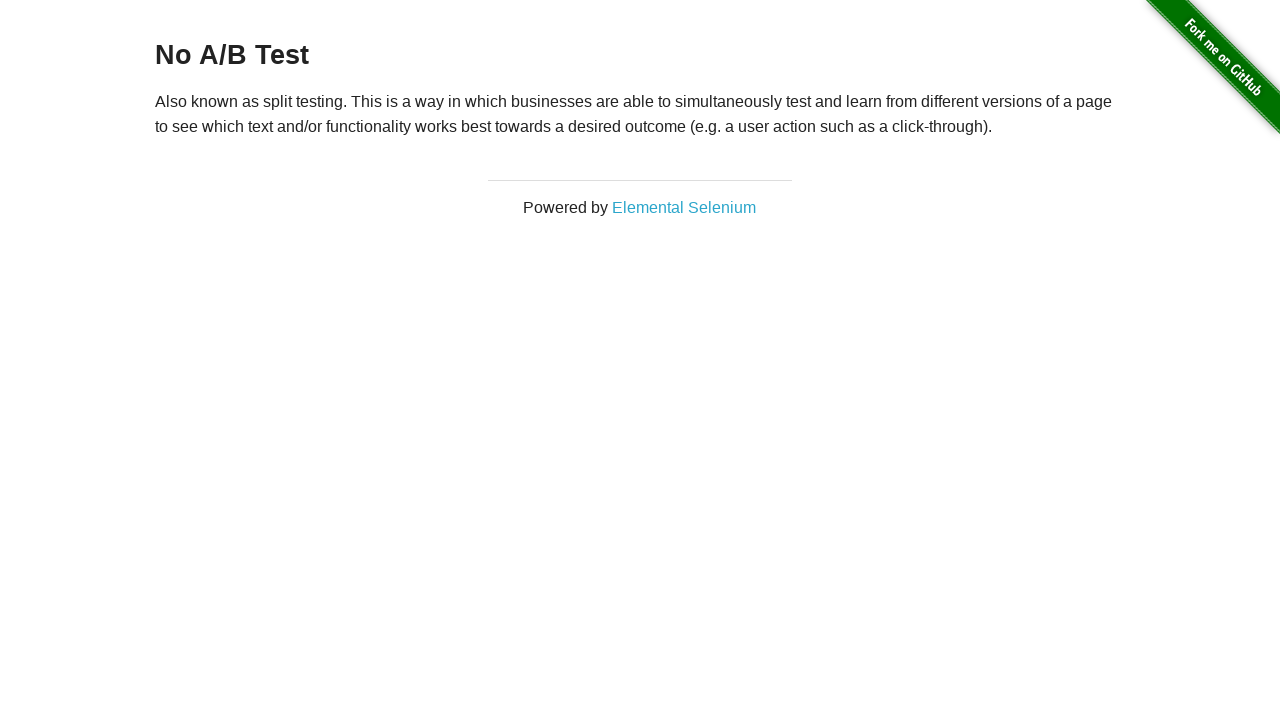

Verified that heading now displays 'No A/B Test' confirming successful opt-out
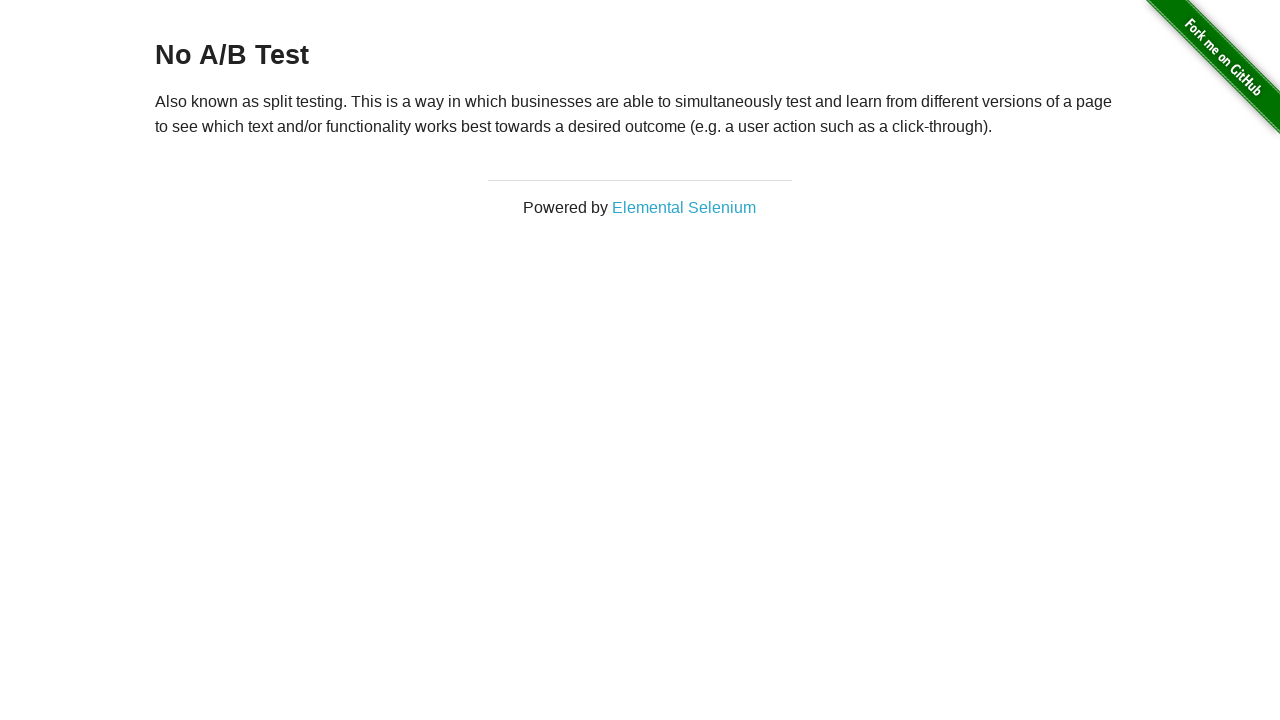

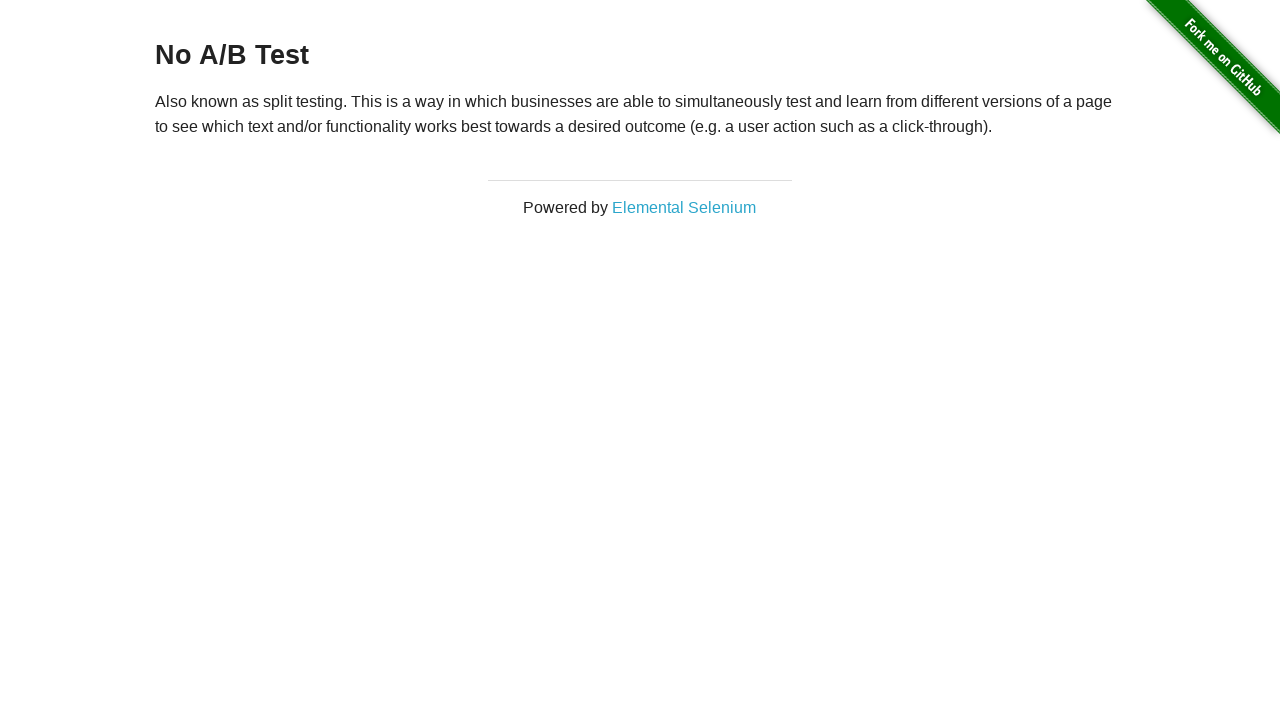